Tests that Clear completed button is hidden when no items are completed

Starting URL: https://demo.playwright.dev/todomvc

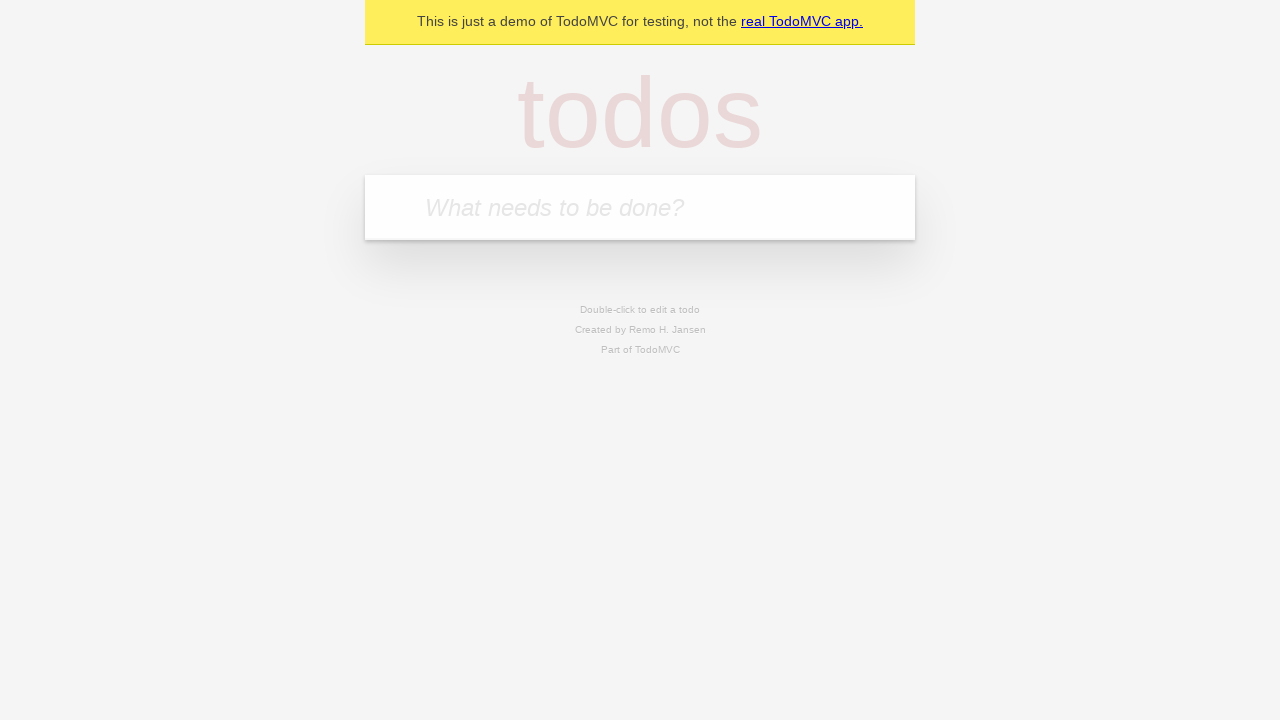

Filled todo input with 'buy some cheese' on internal:attr=[placeholder="What needs to be done?"i]
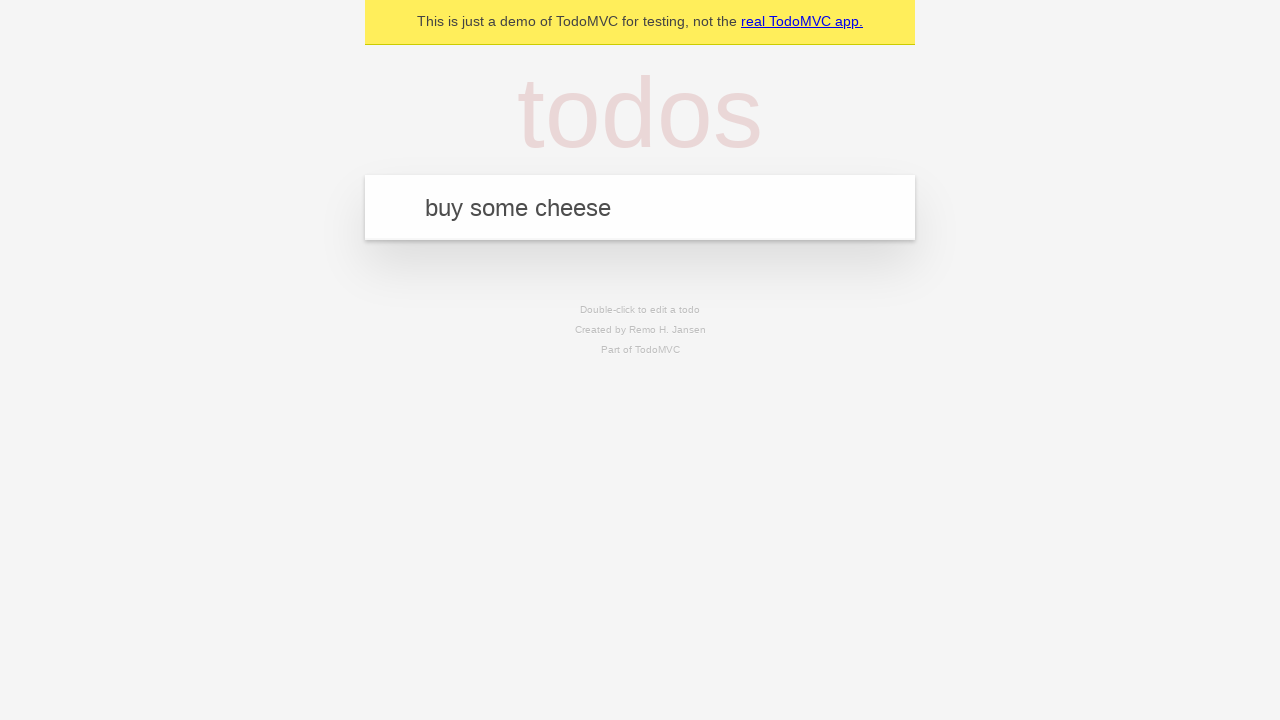

Pressed Enter to add 'buy some cheese' to the todo list on internal:attr=[placeholder="What needs to be done?"i]
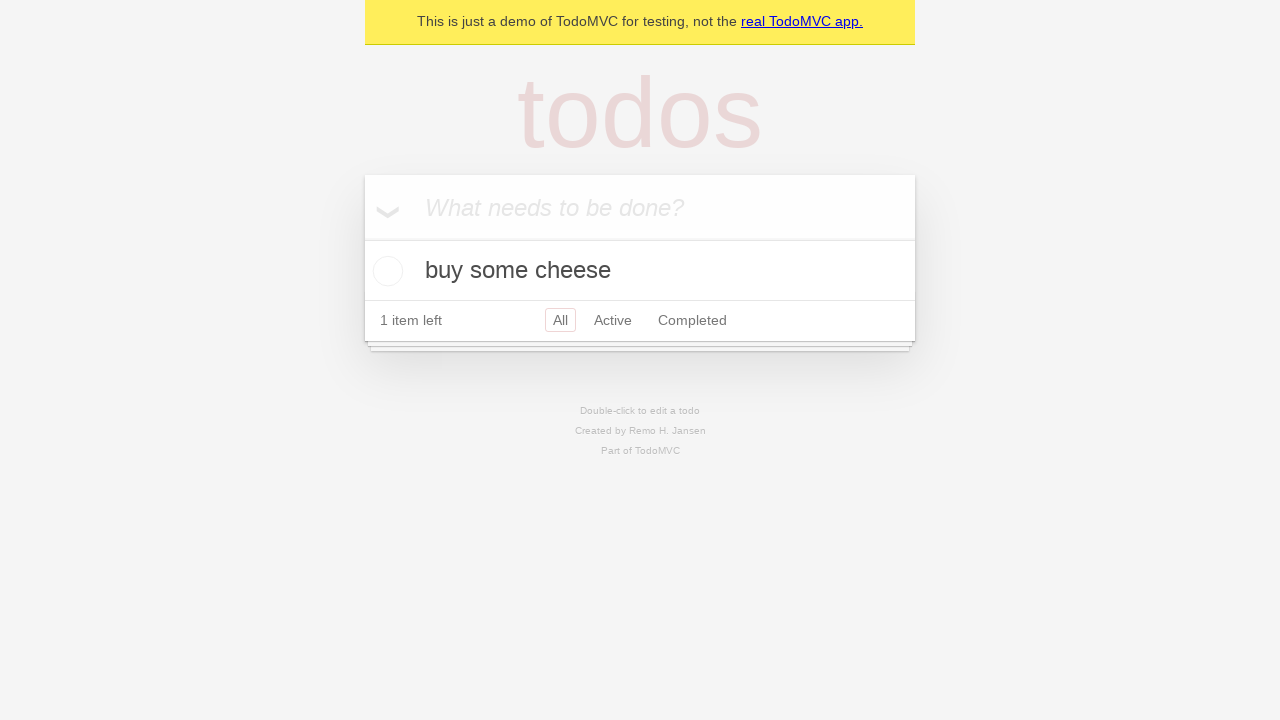

Filled todo input with 'feed the cat' on internal:attr=[placeholder="What needs to be done?"i]
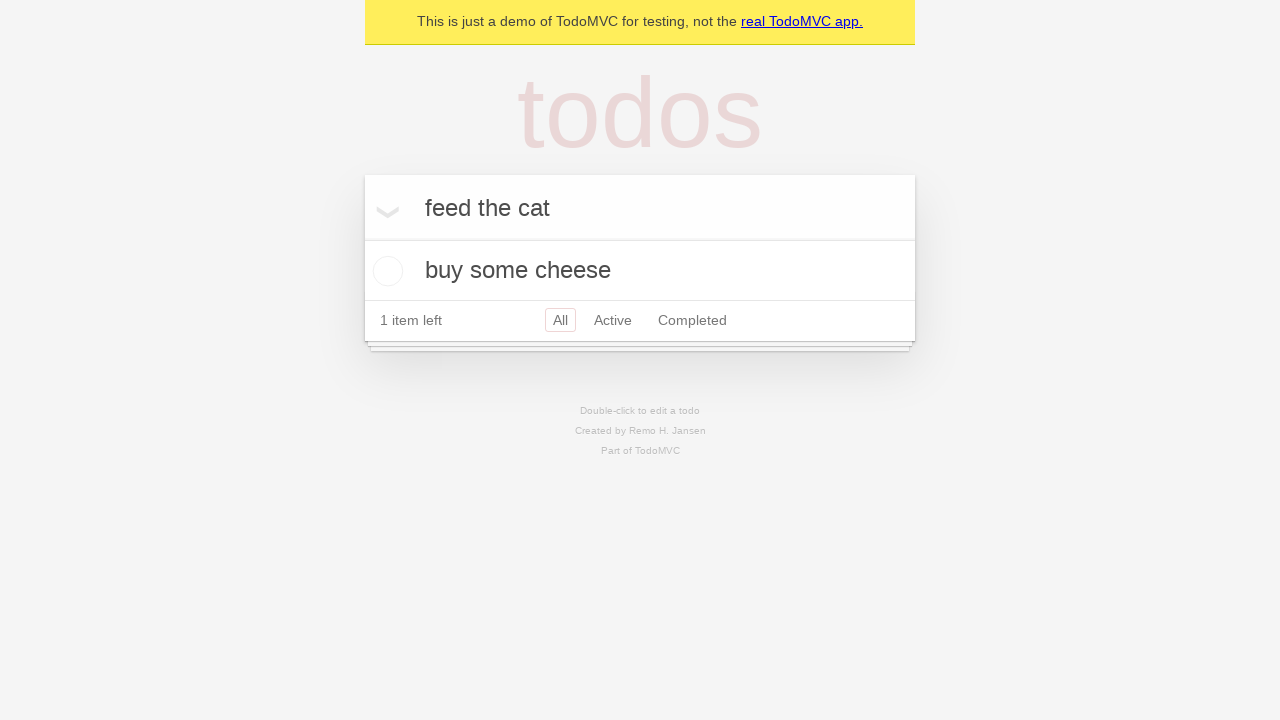

Pressed Enter to add 'feed the cat' to the todo list on internal:attr=[placeholder="What needs to be done?"i]
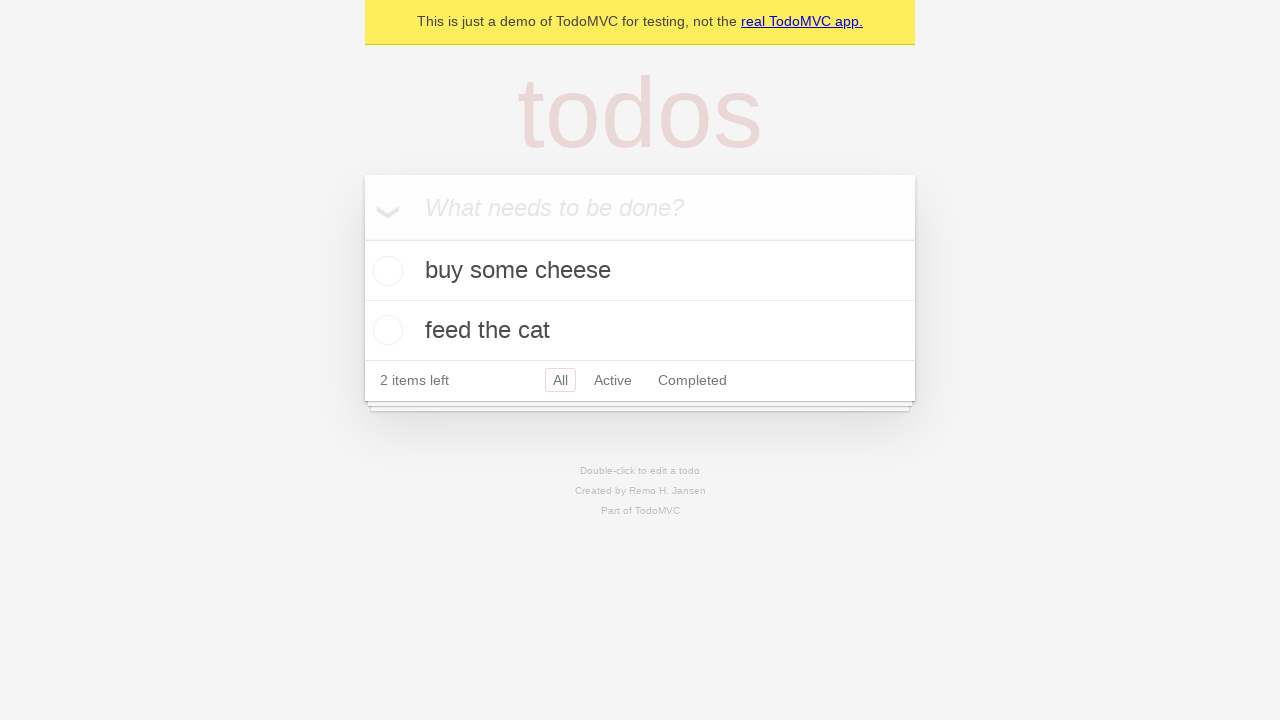

Filled todo input with 'book a doctors appointment' on internal:attr=[placeholder="What needs to be done?"i]
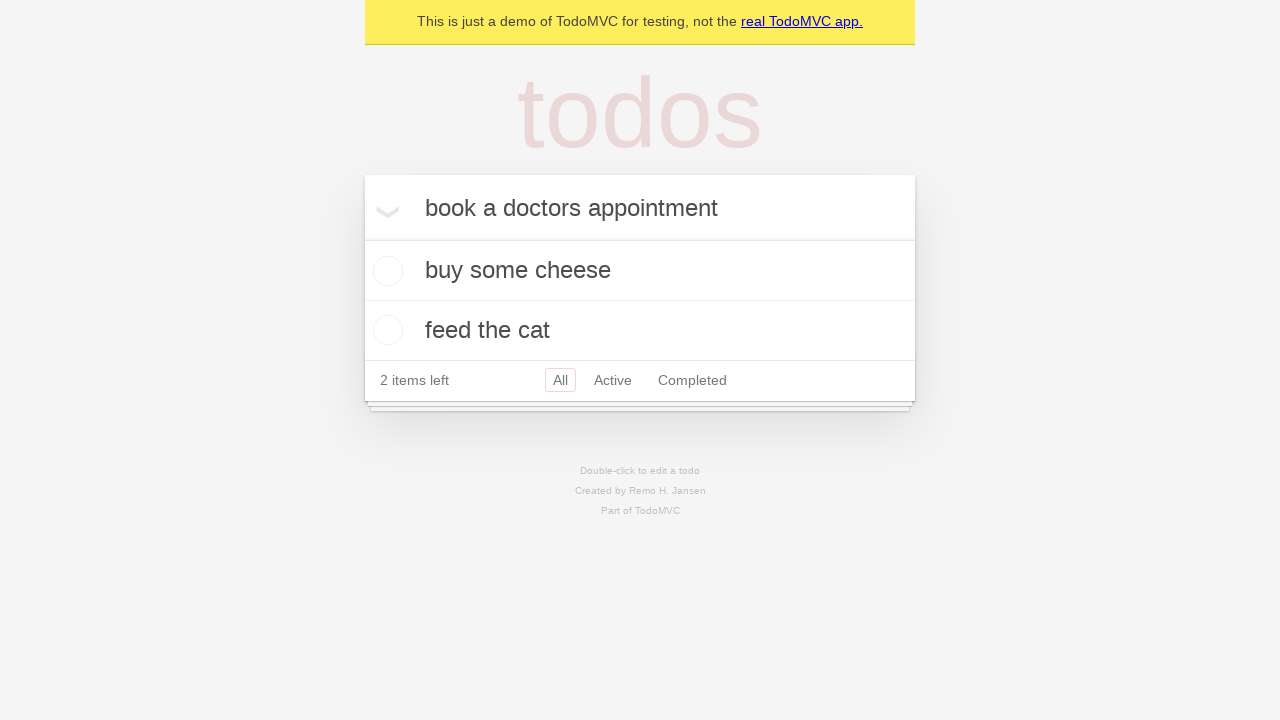

Pressed Enter to add 'book a doctors appointment' to the todo list on internal:attr=[placeholder="What needs to be done?"i]
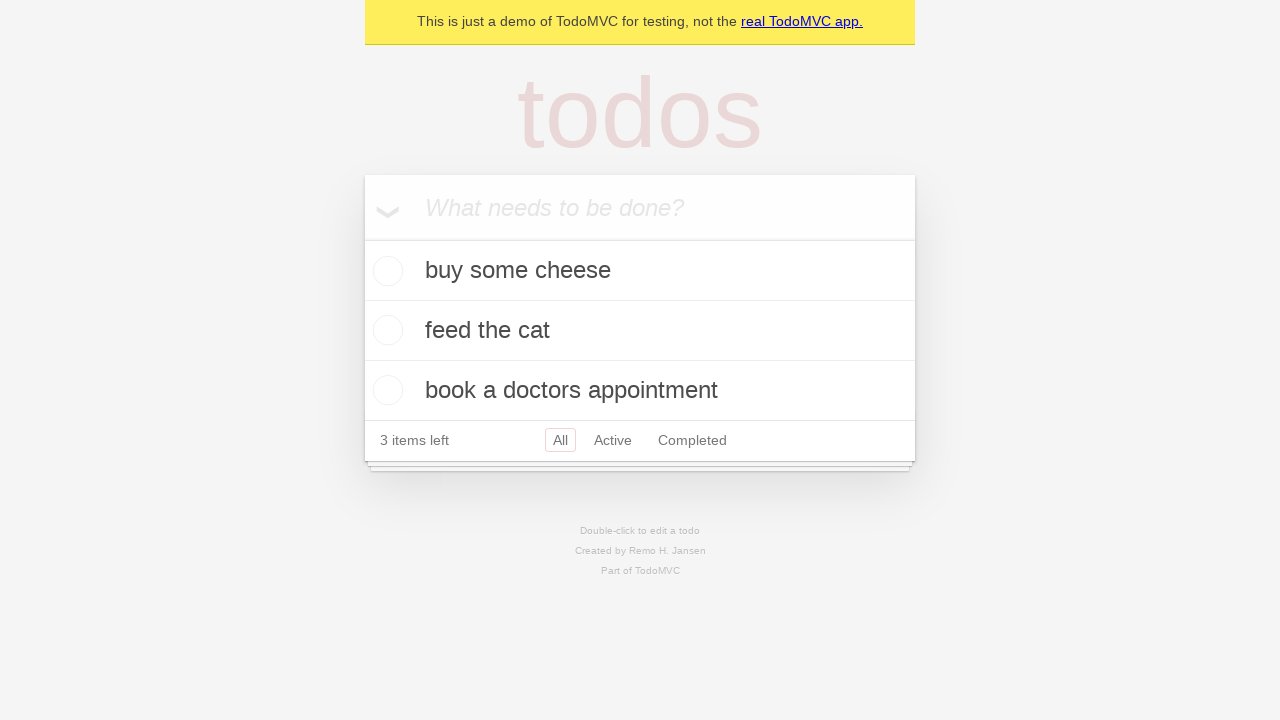

Waited for all 3 todo items to be loaded
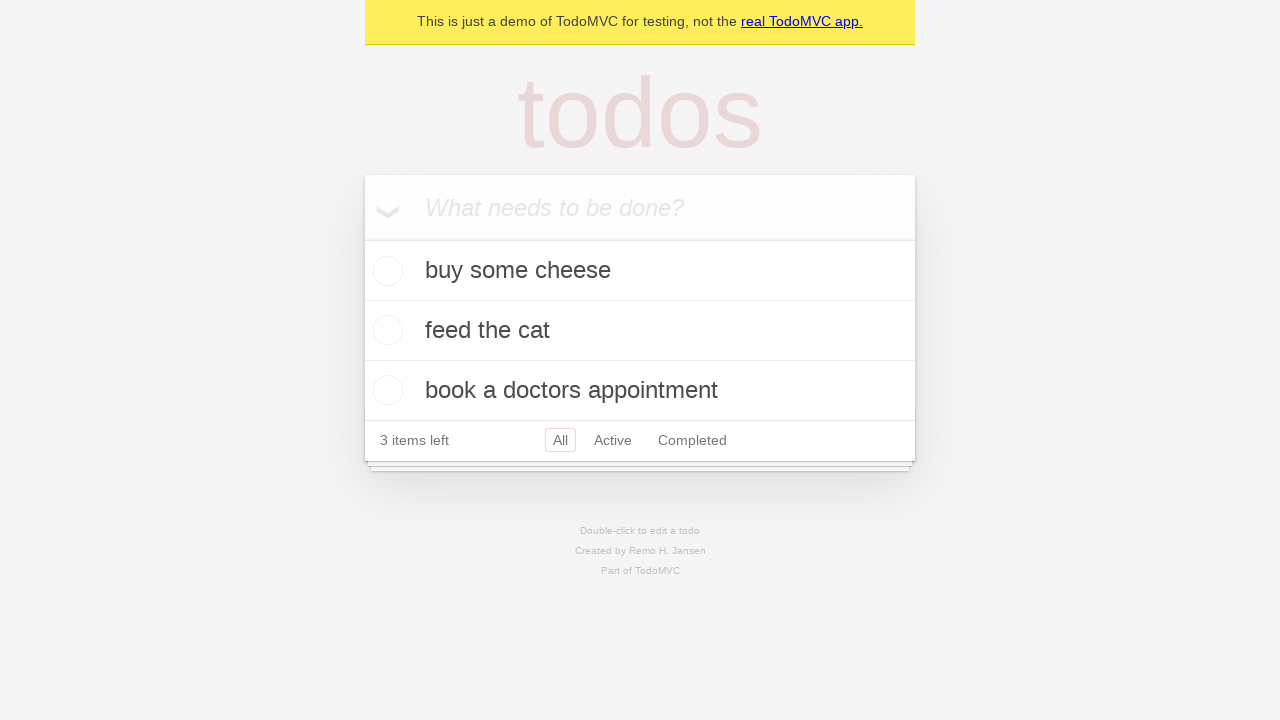

Checked the first todo item as completed at (385, 271) on .todo-list li .toggle >> nth=0
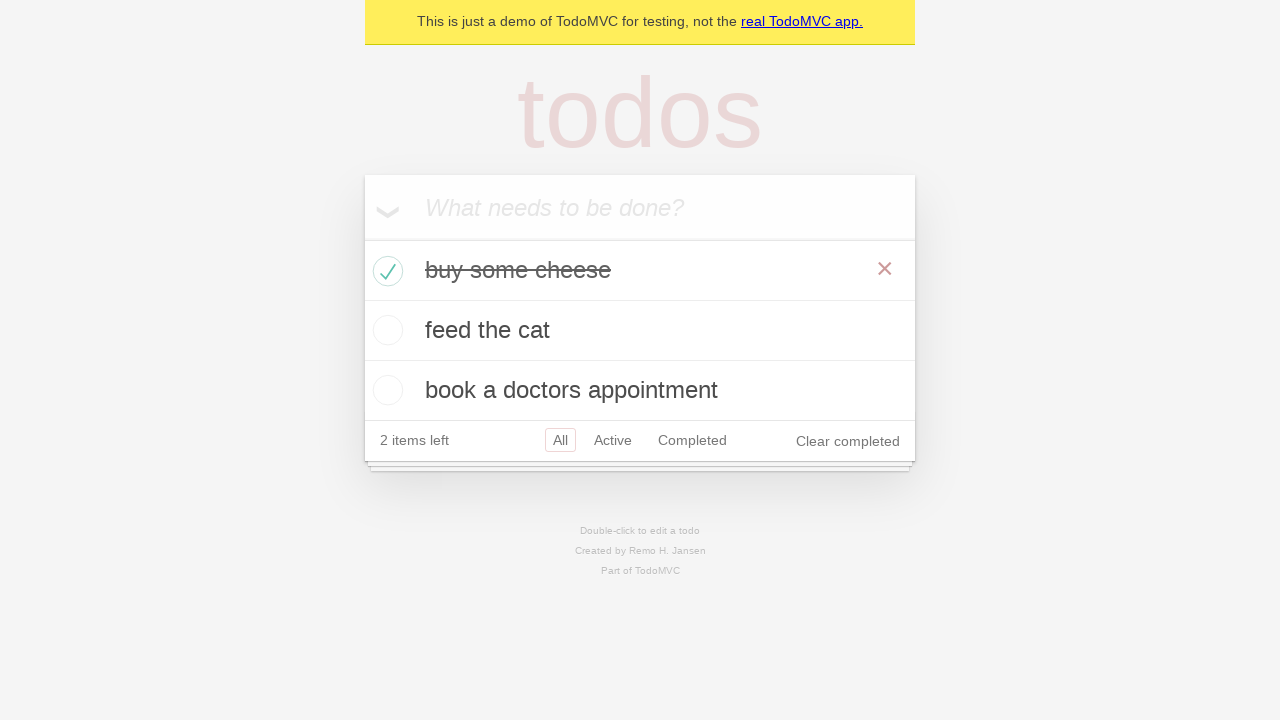

Clicked the 'Clear completed' button at (848, 441) on internal:role=button[name="Clear completed"i]
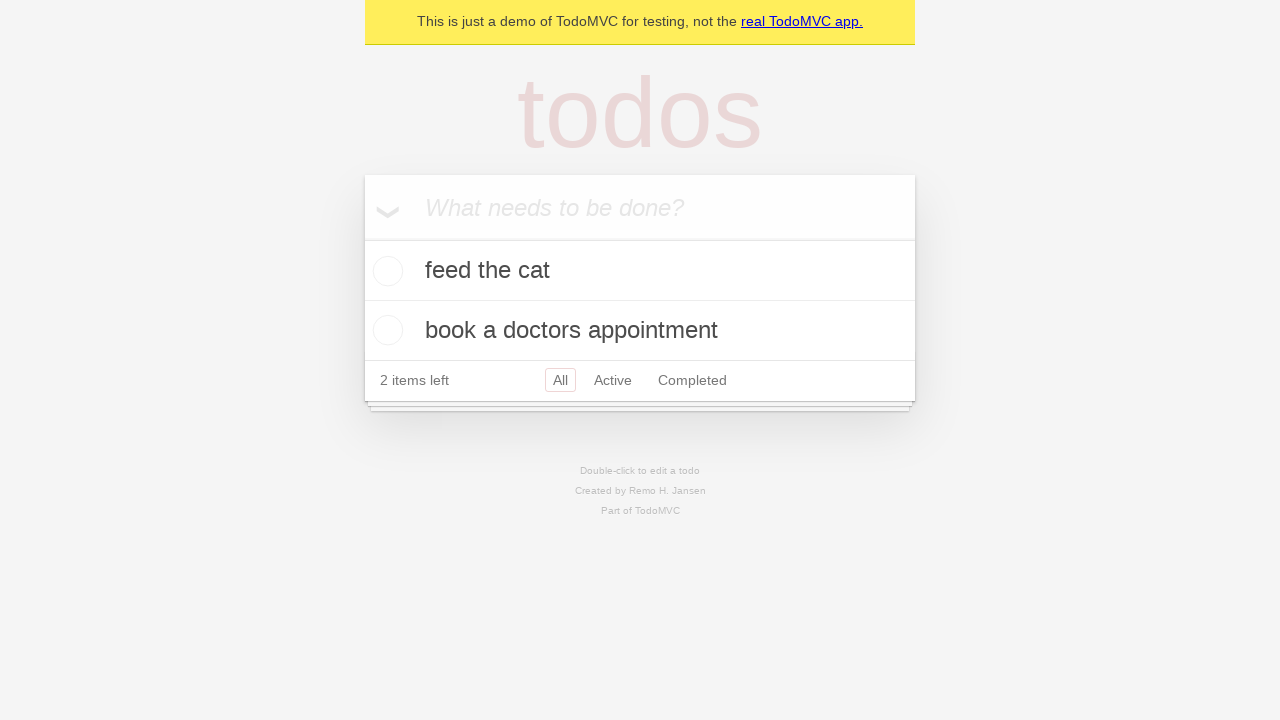

Waited 300ms for the 'Clear completed' button to become hidden
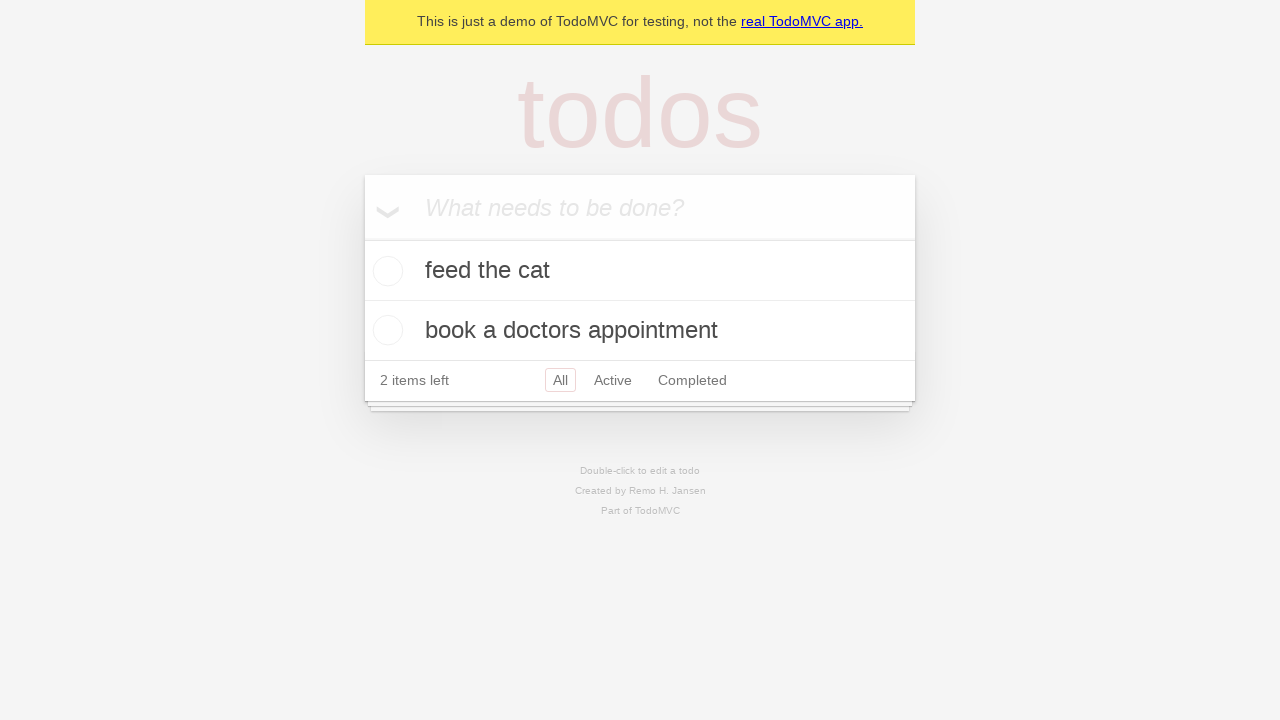

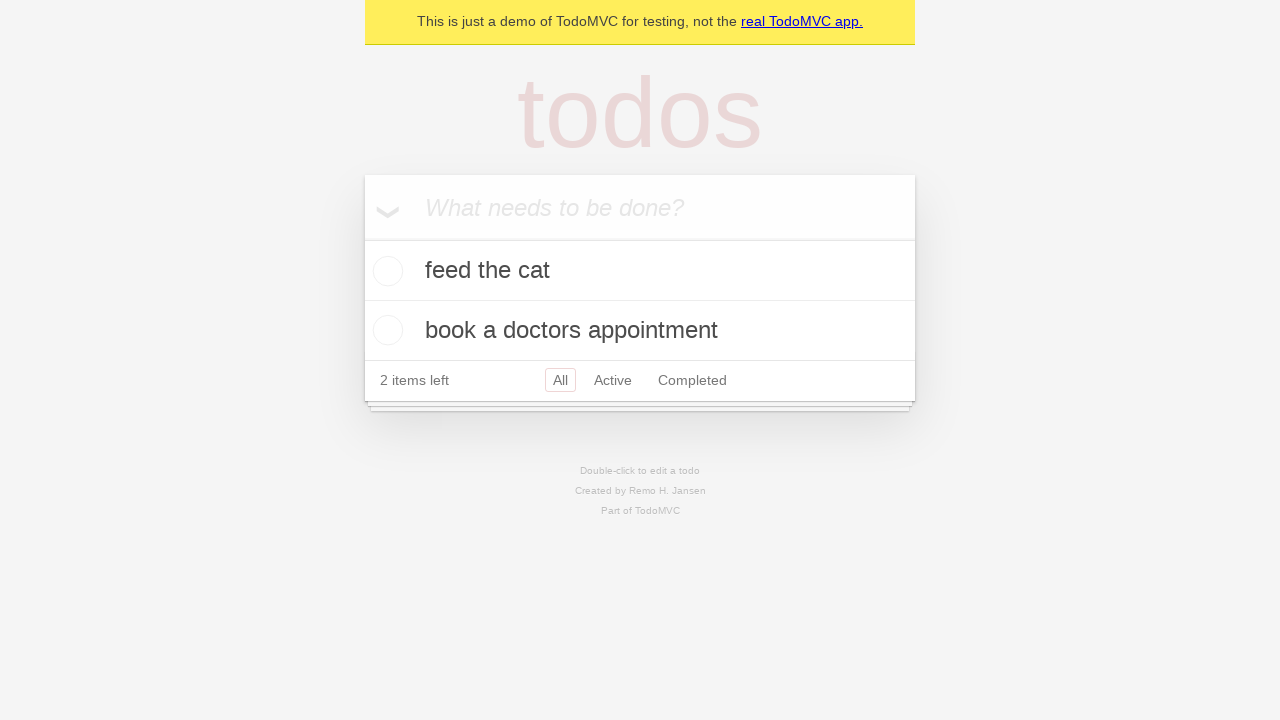